Tests textarea field by entering multi-word text and verifying the value

Starting URL: https://bonigarcia.dev/selenium-webdriver-java/web-form.html

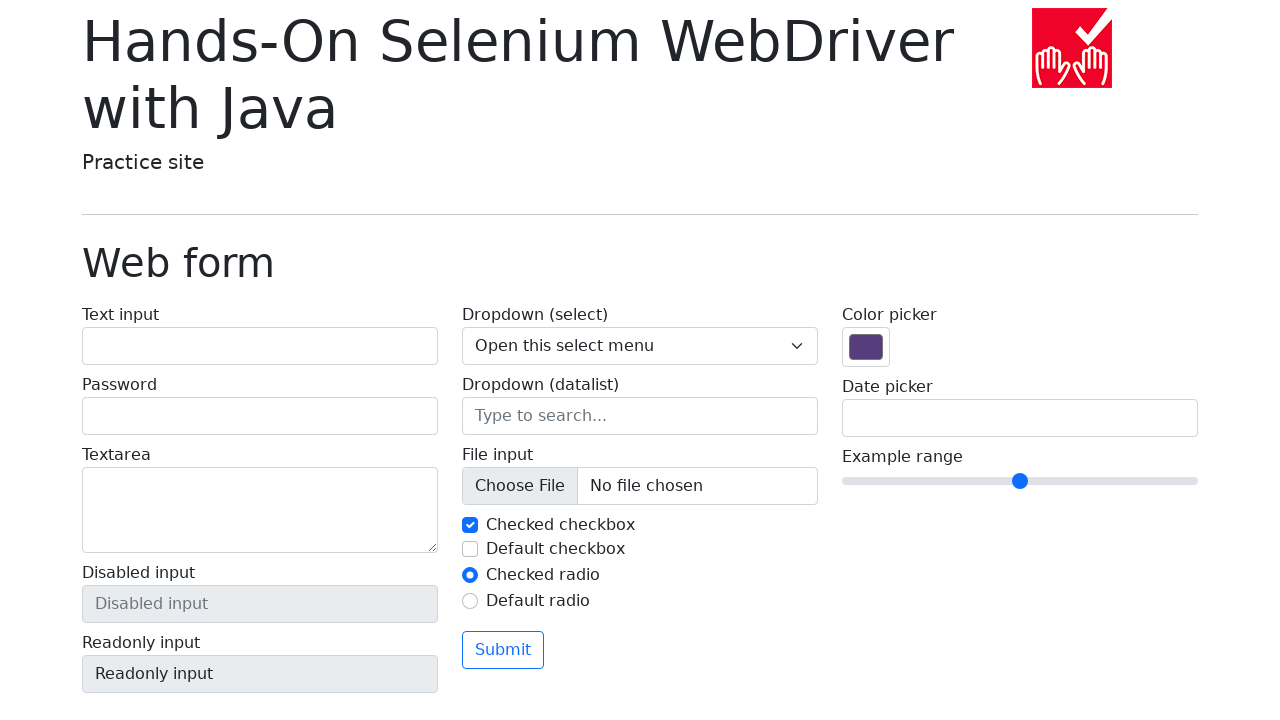

Clicked on textarea field at (260, 510) on textarea[name='my-textarea']
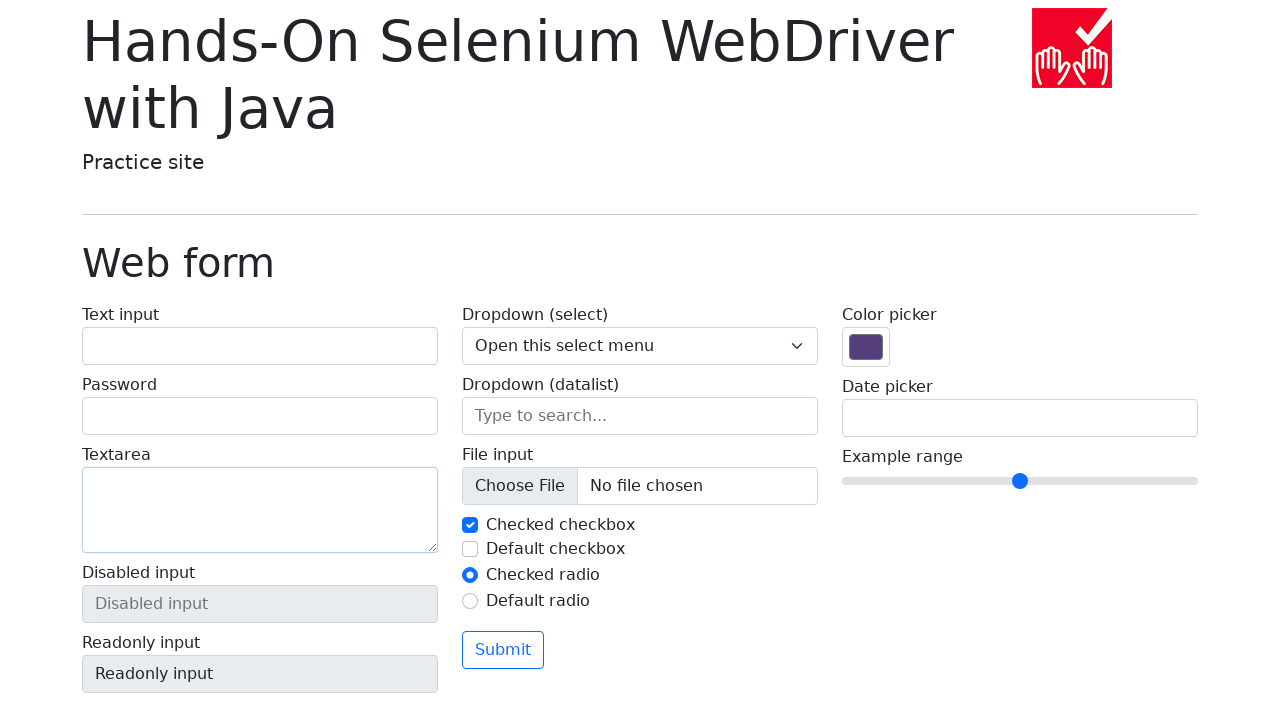

Filled textarea with multi-word text 'Java! Forever !!' on textarea[name='my-textarea']
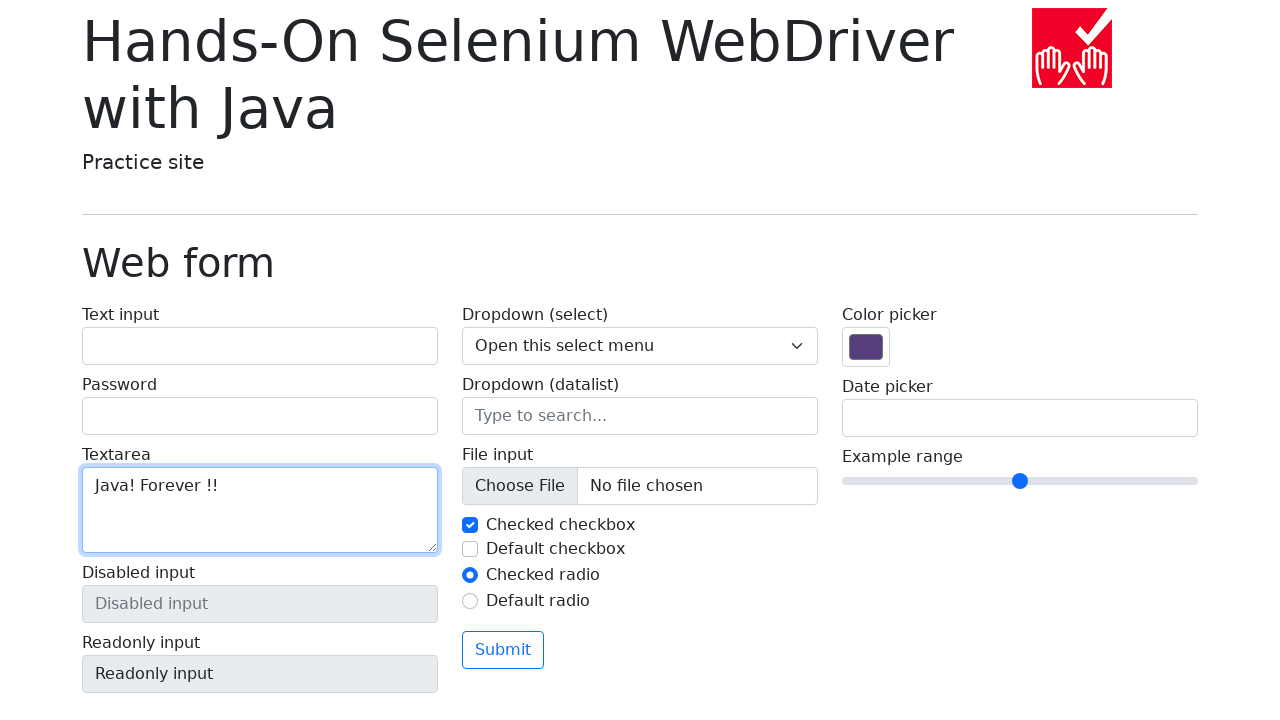

Verified textarea value matches expected text 'Java! Forever !!'
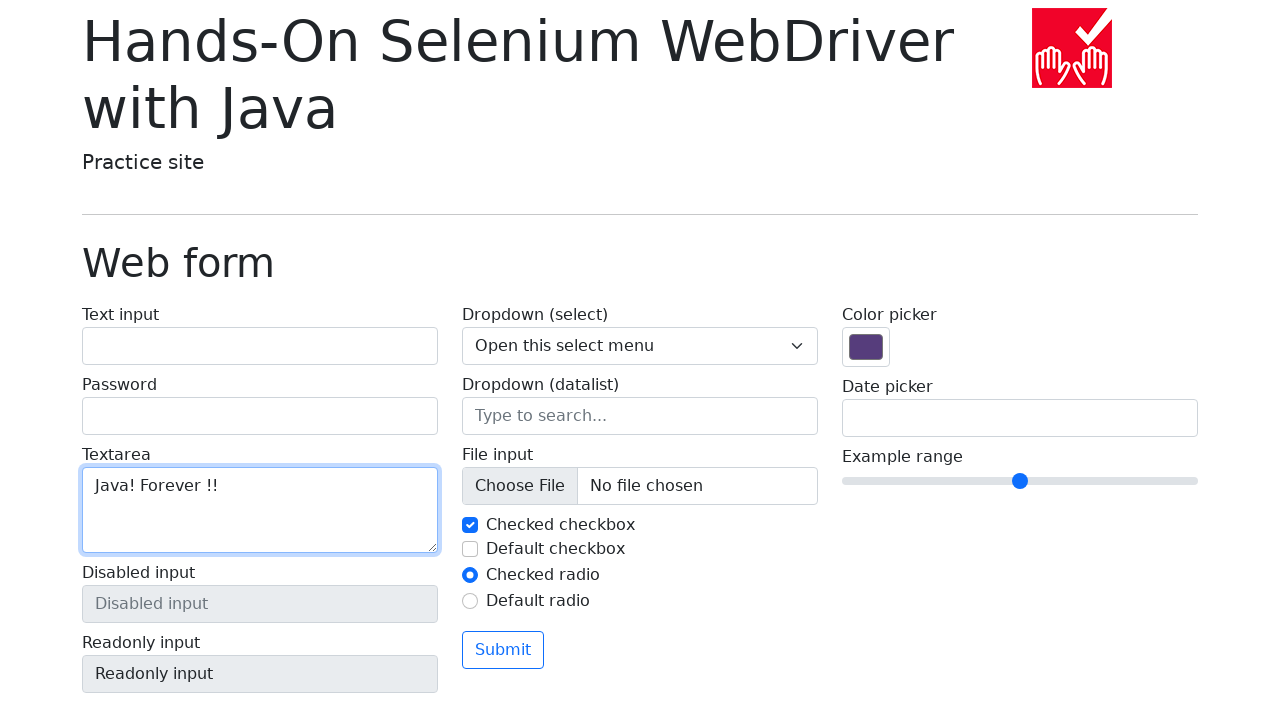

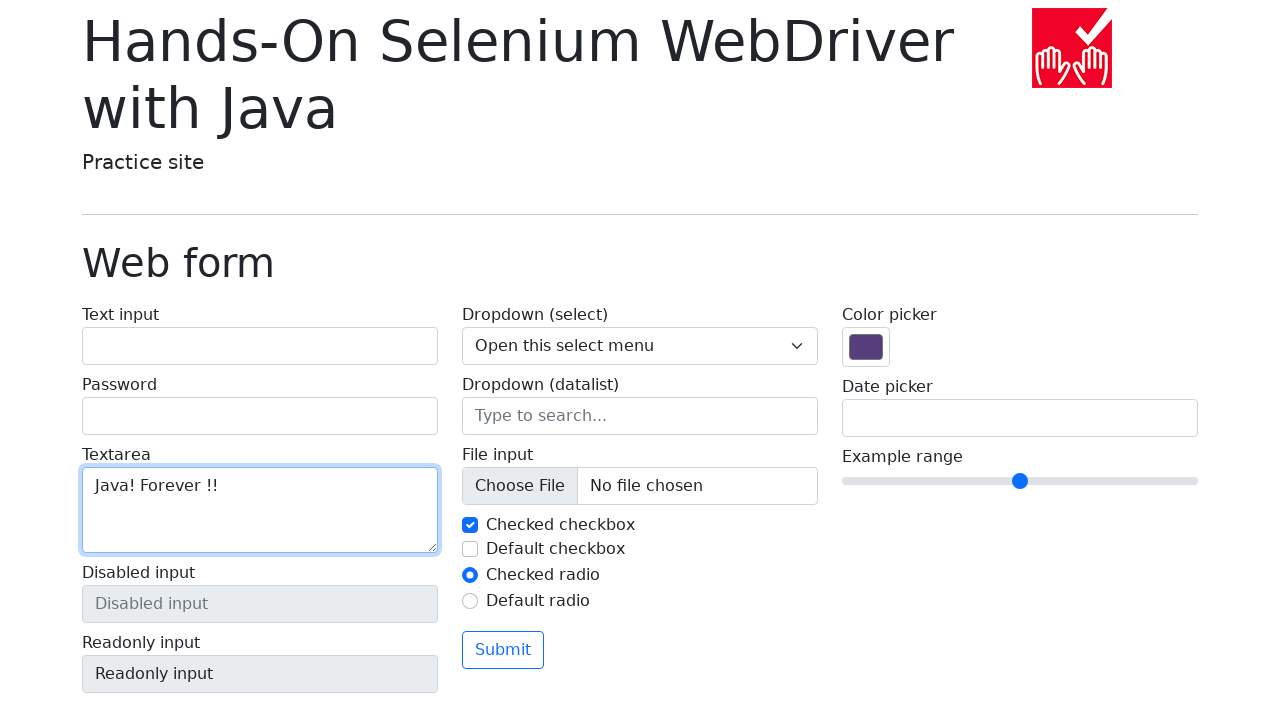